Navigates to OpenSea homepage and waits for the page to load, verifying the HTML element is present

Starting URL: https://opensea.io/

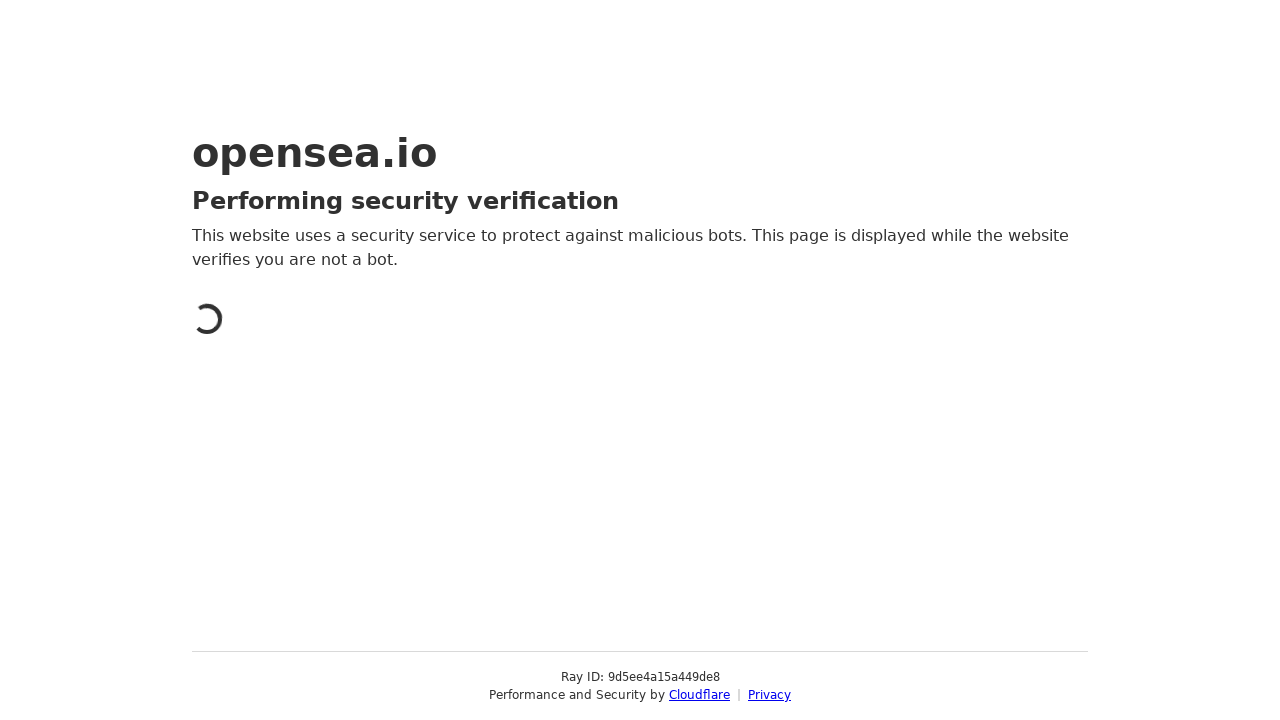

Navigated to OpenSea homepage
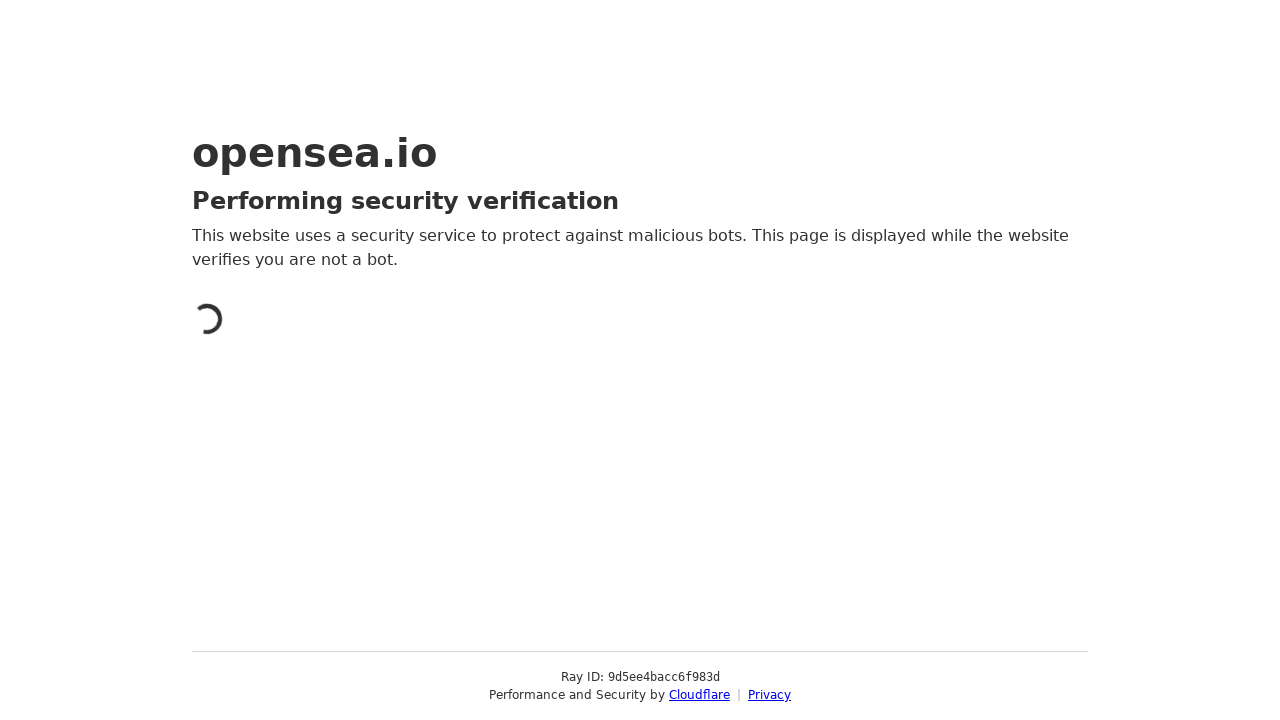

Verified HTML element is present - page fully loaded
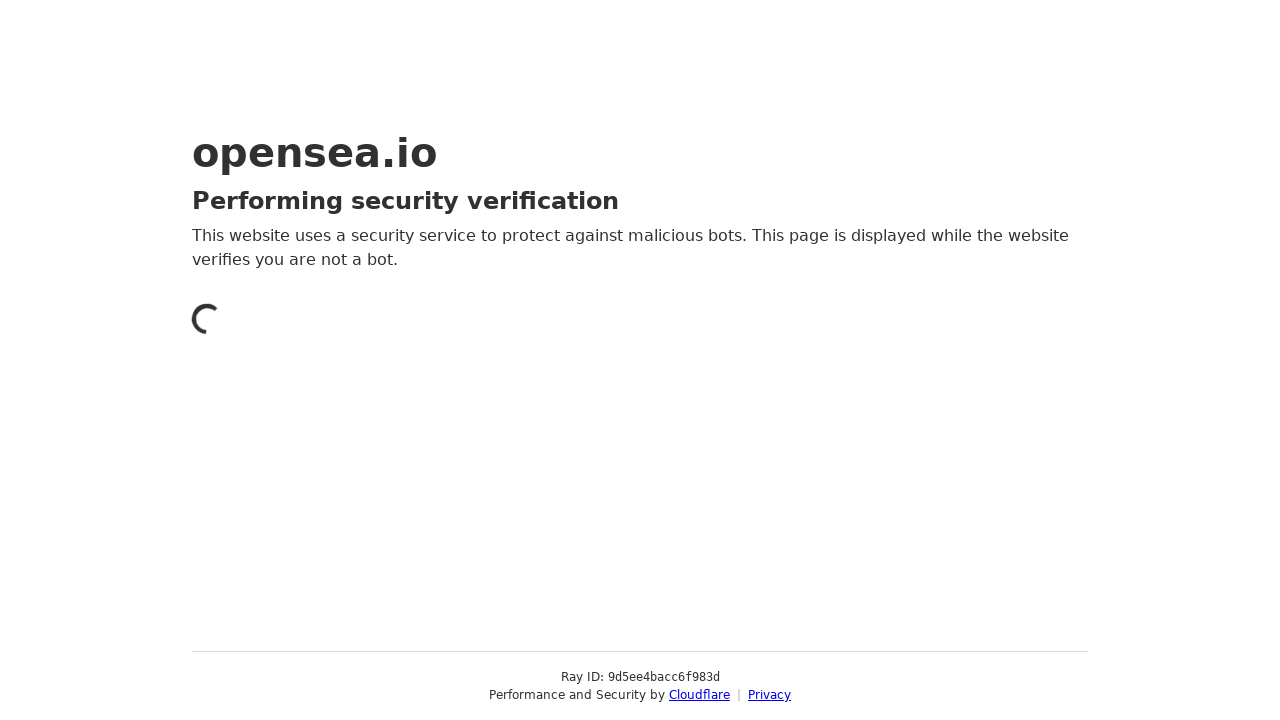

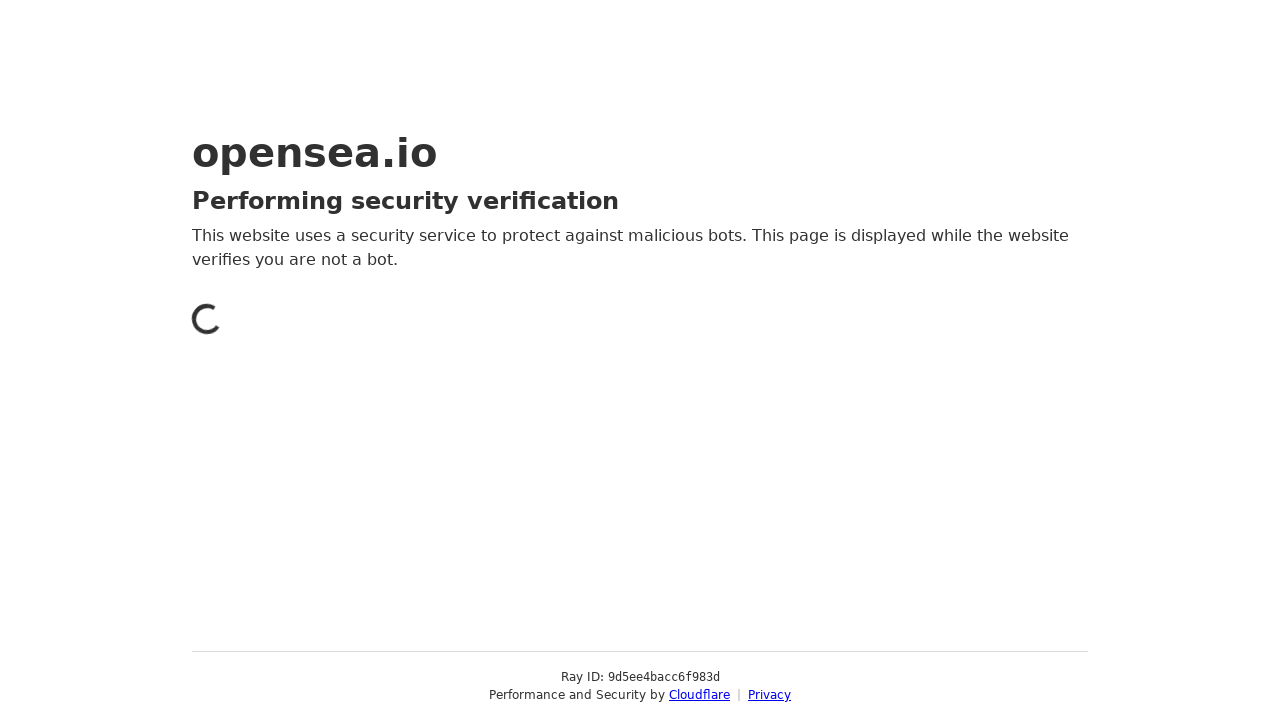